Navigates to Sports Gear Swag homepage and verifies that product content sections are displayed

Starting URL: https://www.sportsgearswag.com/

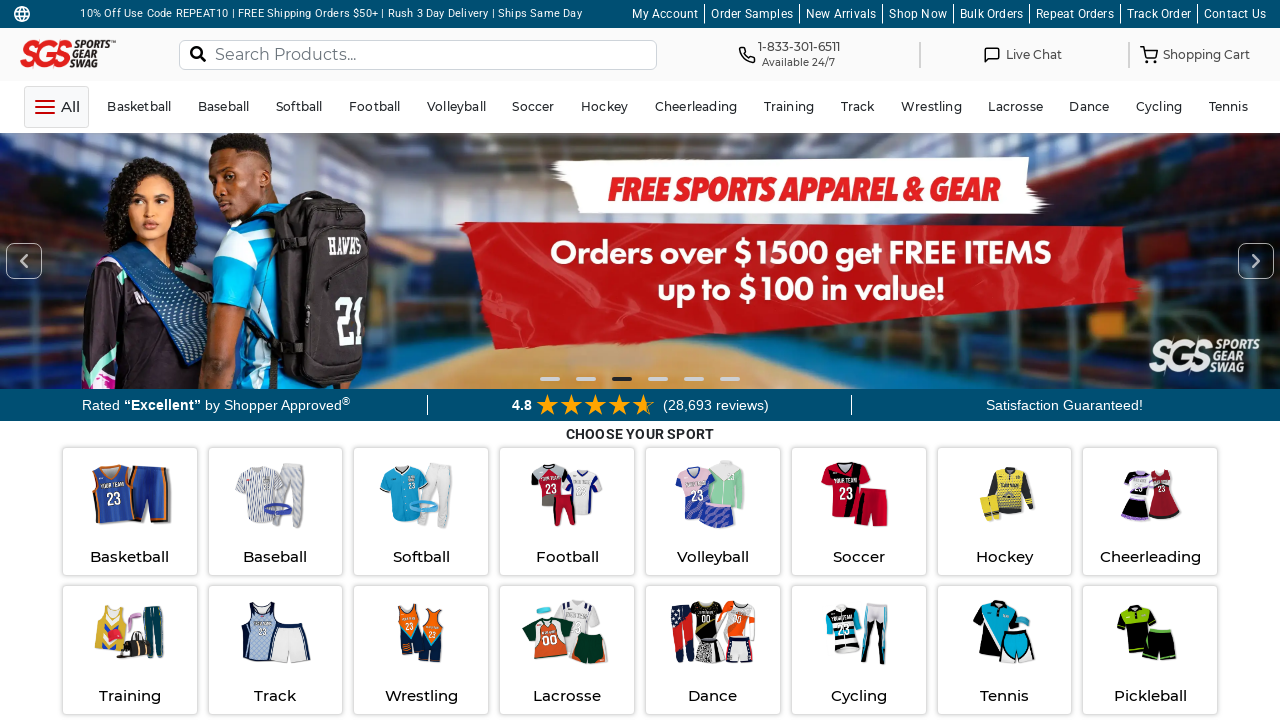

Waited for product content sections to load
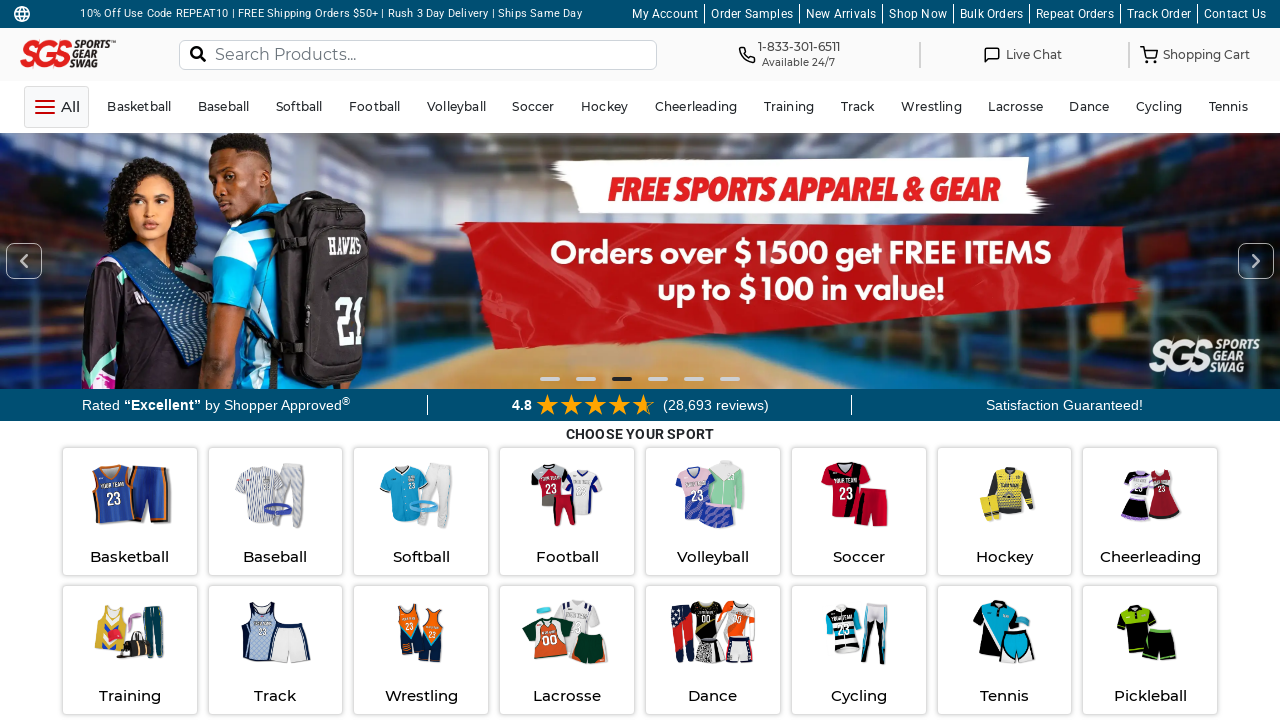

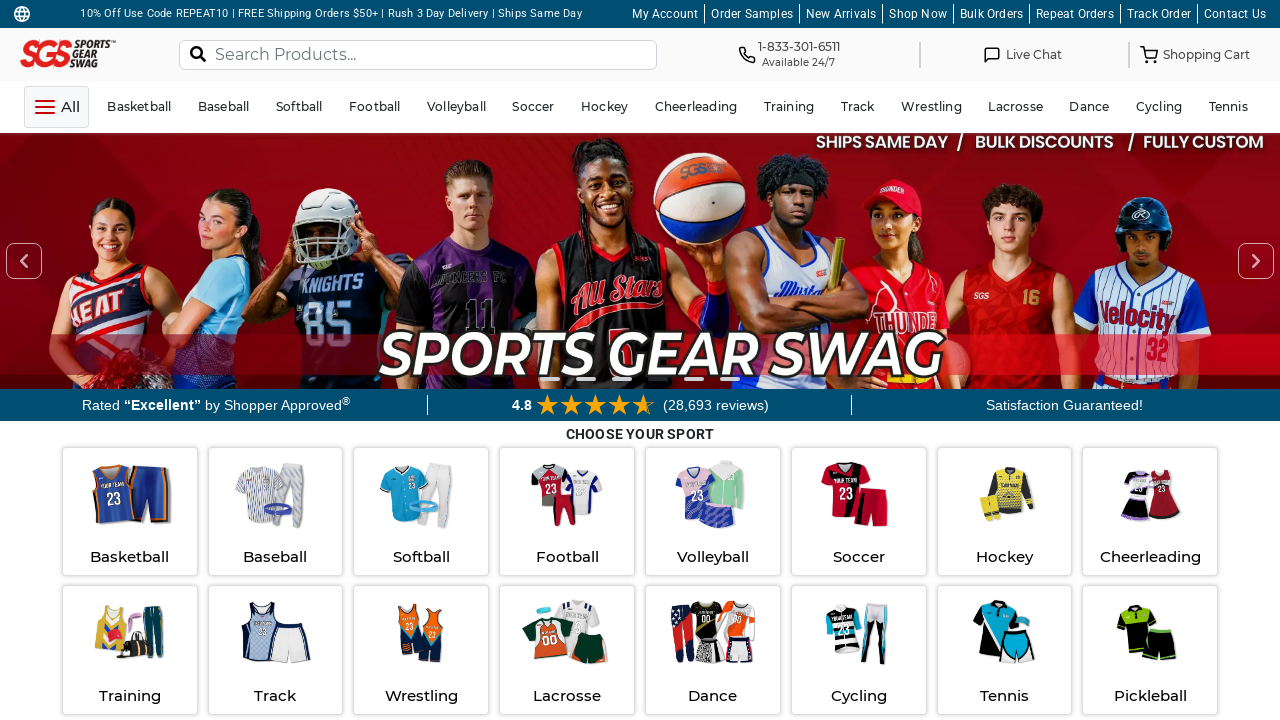